Tests the 99 Bottles of Beer lyrics page by clicking on the lyrics navigation link and verifying that all 100 paragraphs of lyrics are present on the page.

Starting URL: https://www.99-bottles-of-beer.net/lyrics.html

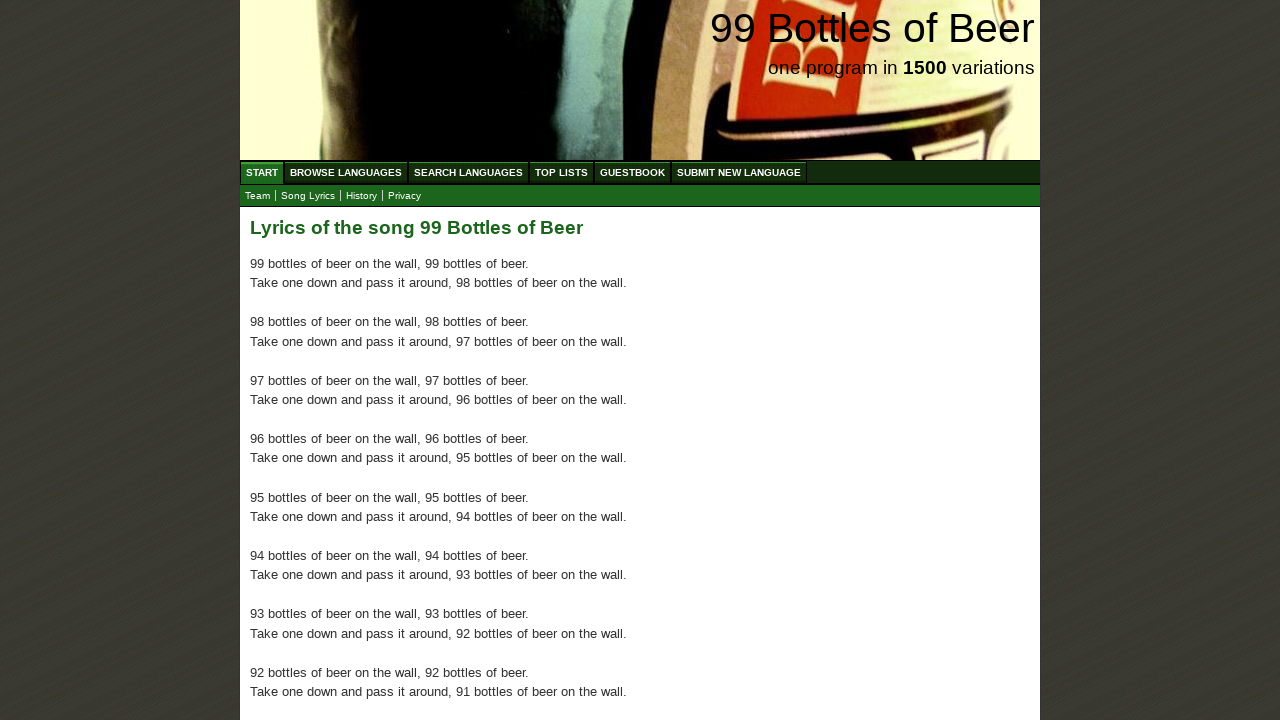

Clicked on the lyrics navigation link at (308, 196) on xpath=//a[@href='lyrics.html']
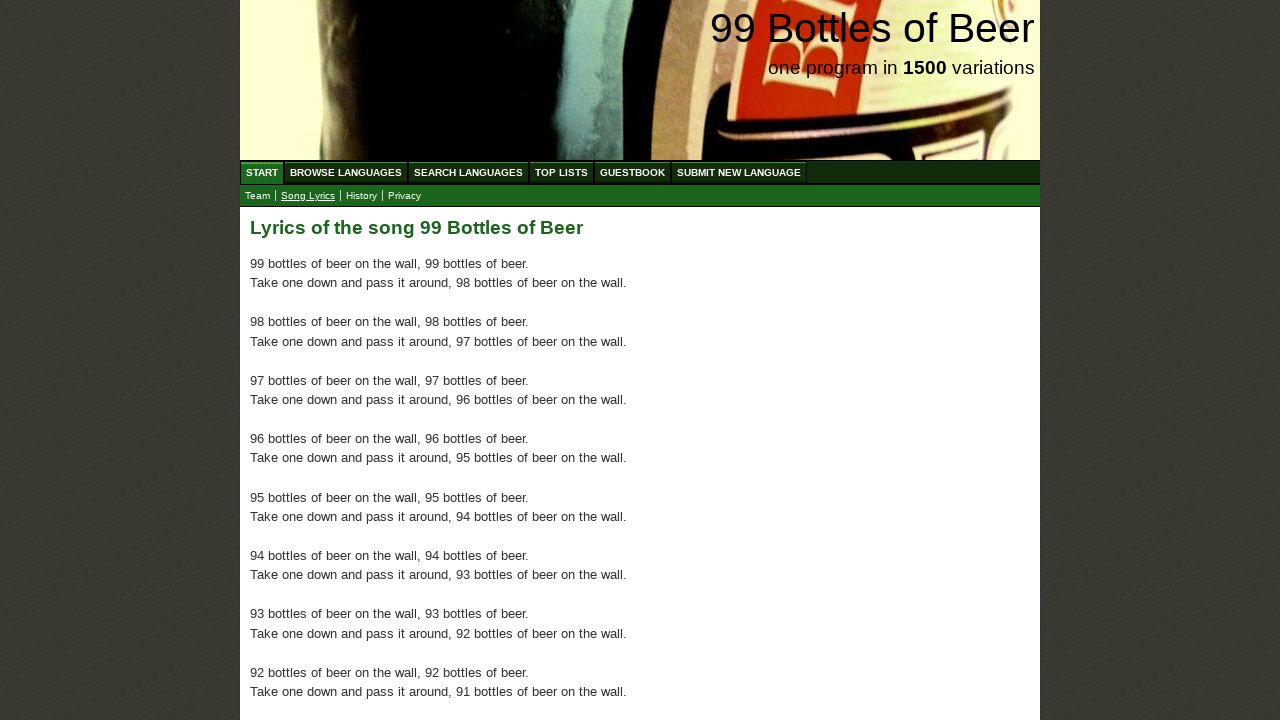

Waited for main content with lyrics paragraphs to load
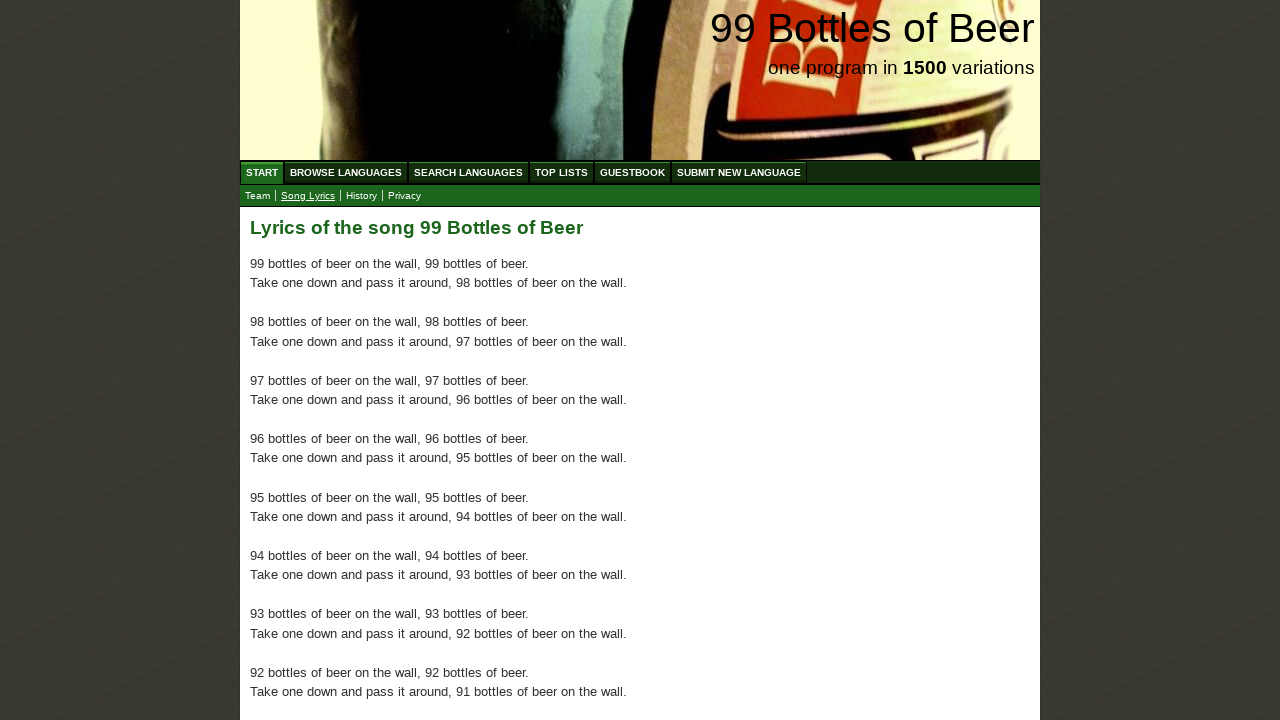

Located all lyrics paragraphs in the main content
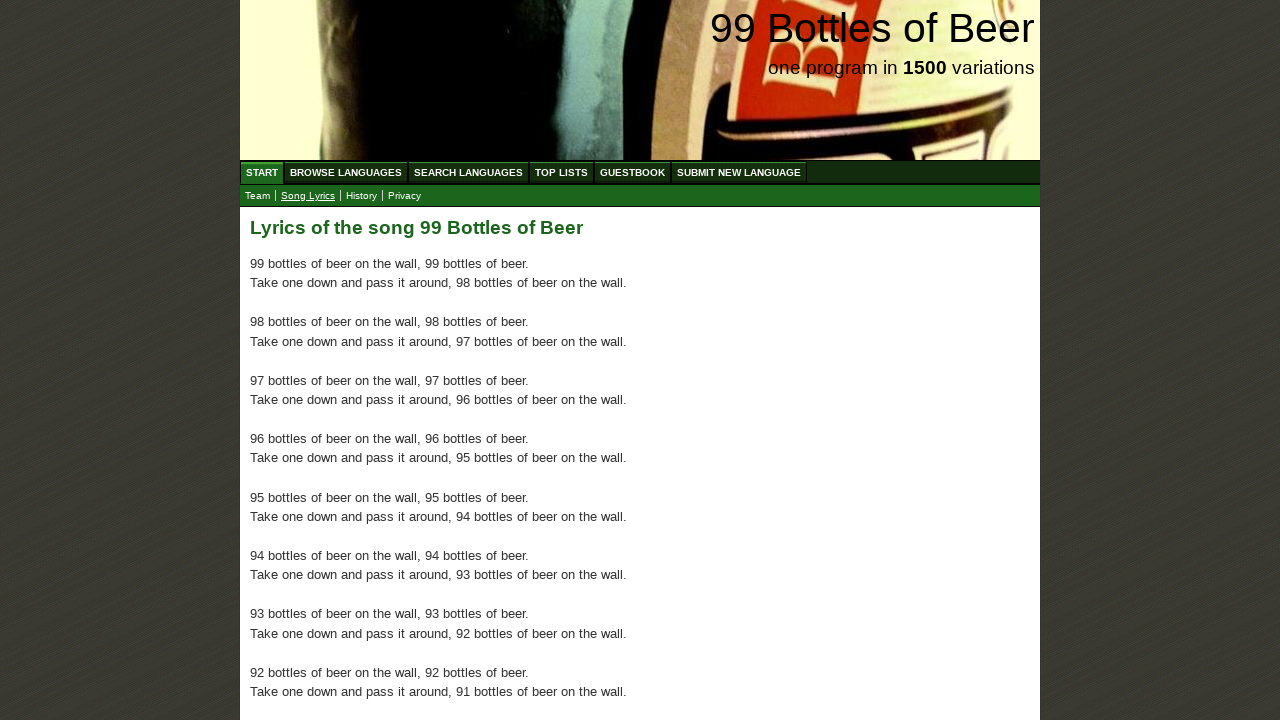

Verified that all 100 paragraphs of lyrics are present (found 100 paragraphs)
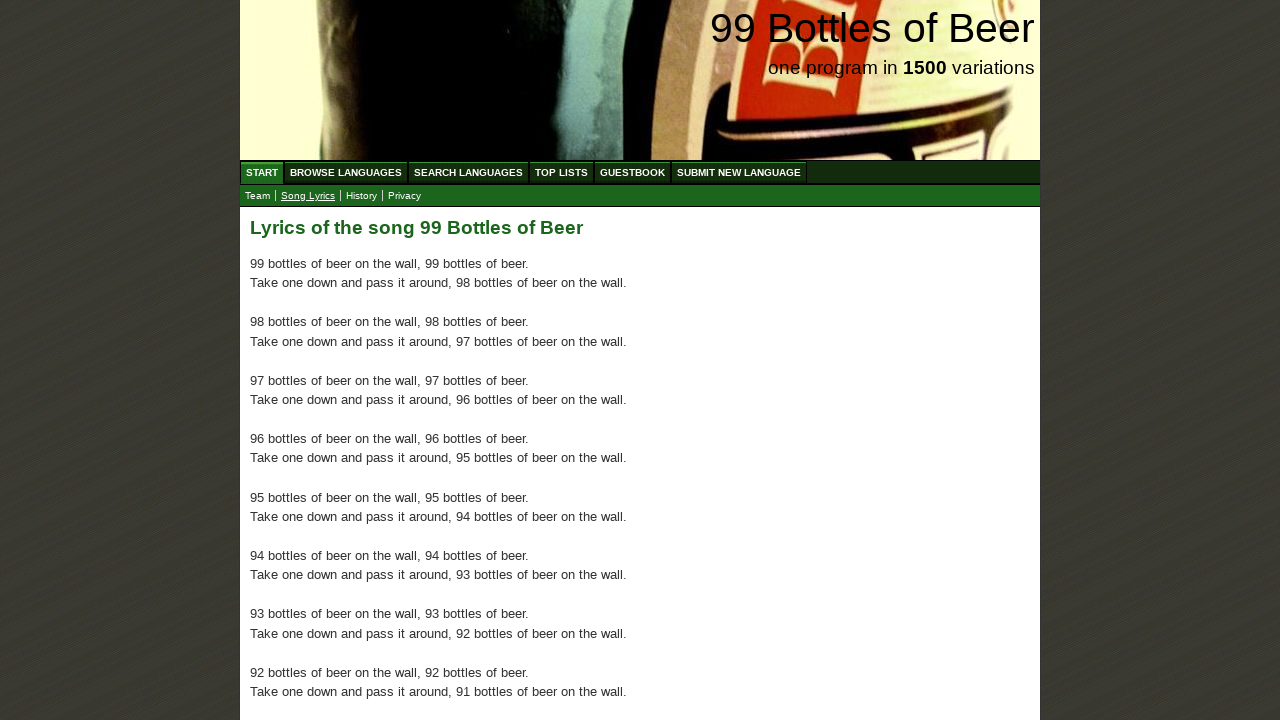

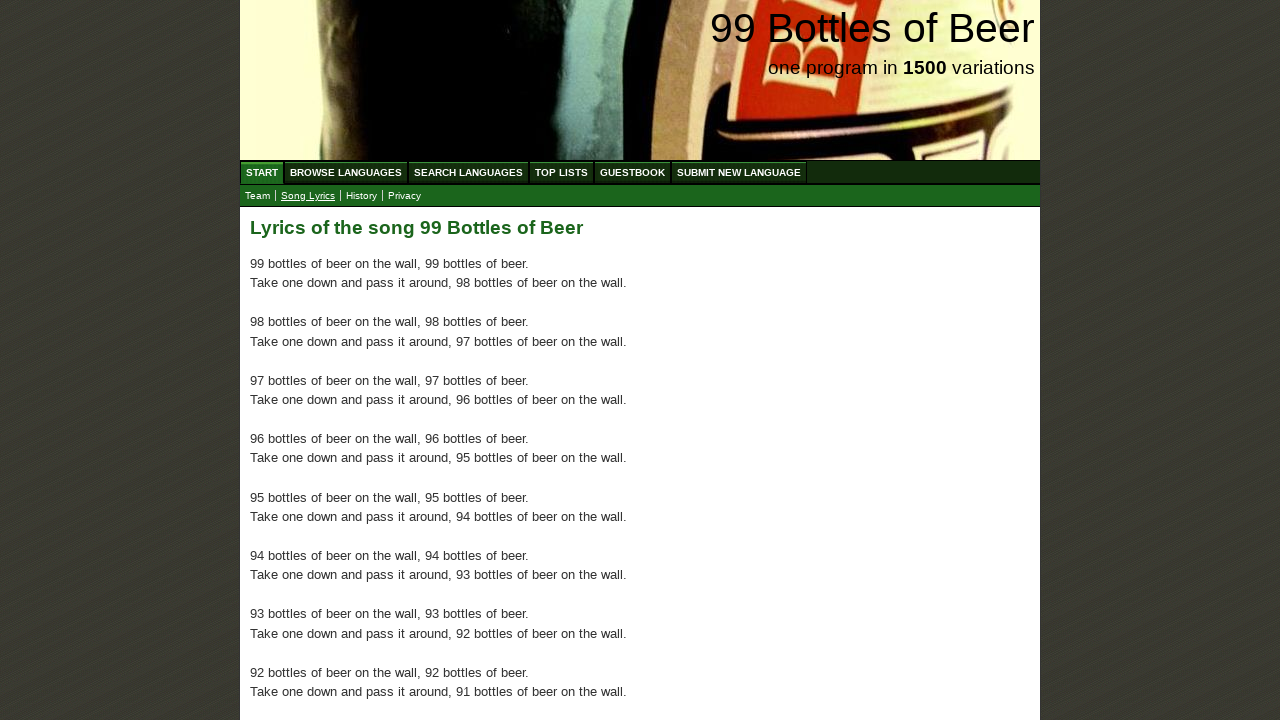